Tests that the "Getting Started" page on Playwright.dev contains a table of contents by navigating to the site, clicking "Get started", and verifying the TOC items

Starting URL: https://playwright.dev

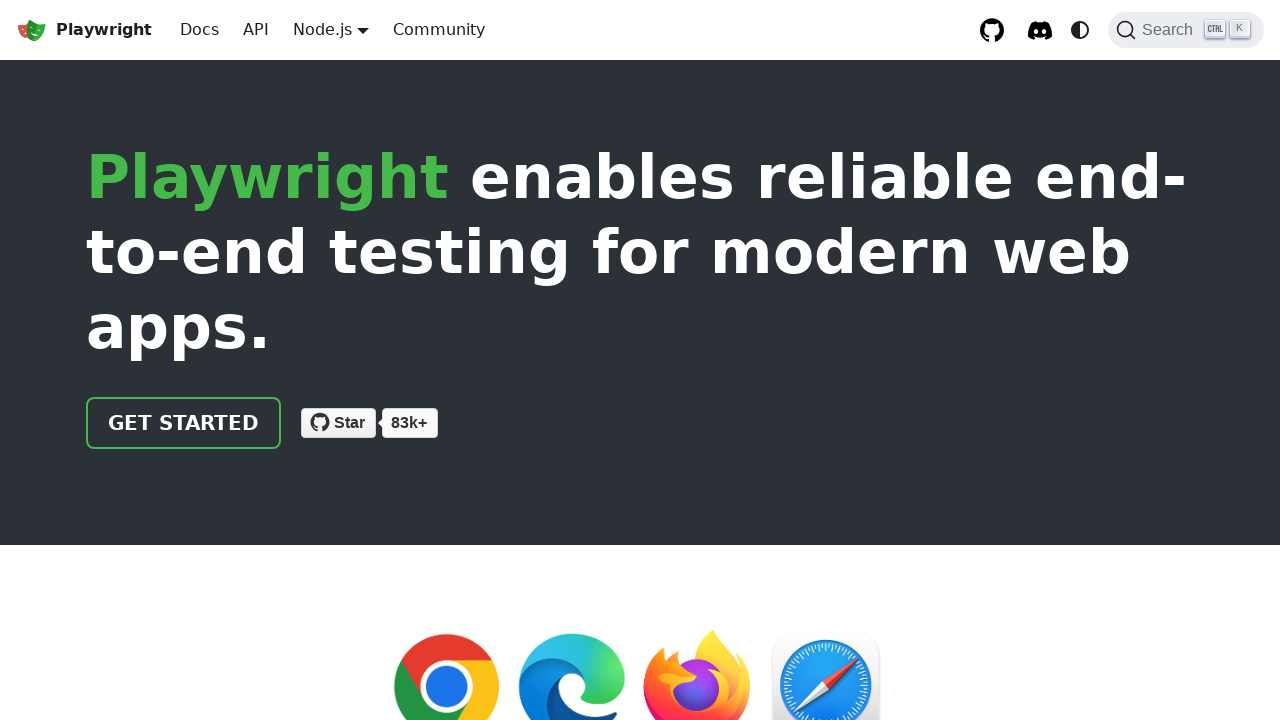

Clicked 'Get started' link at (184, 423) on a >> internal:has-text="Get started"i >> nth=0
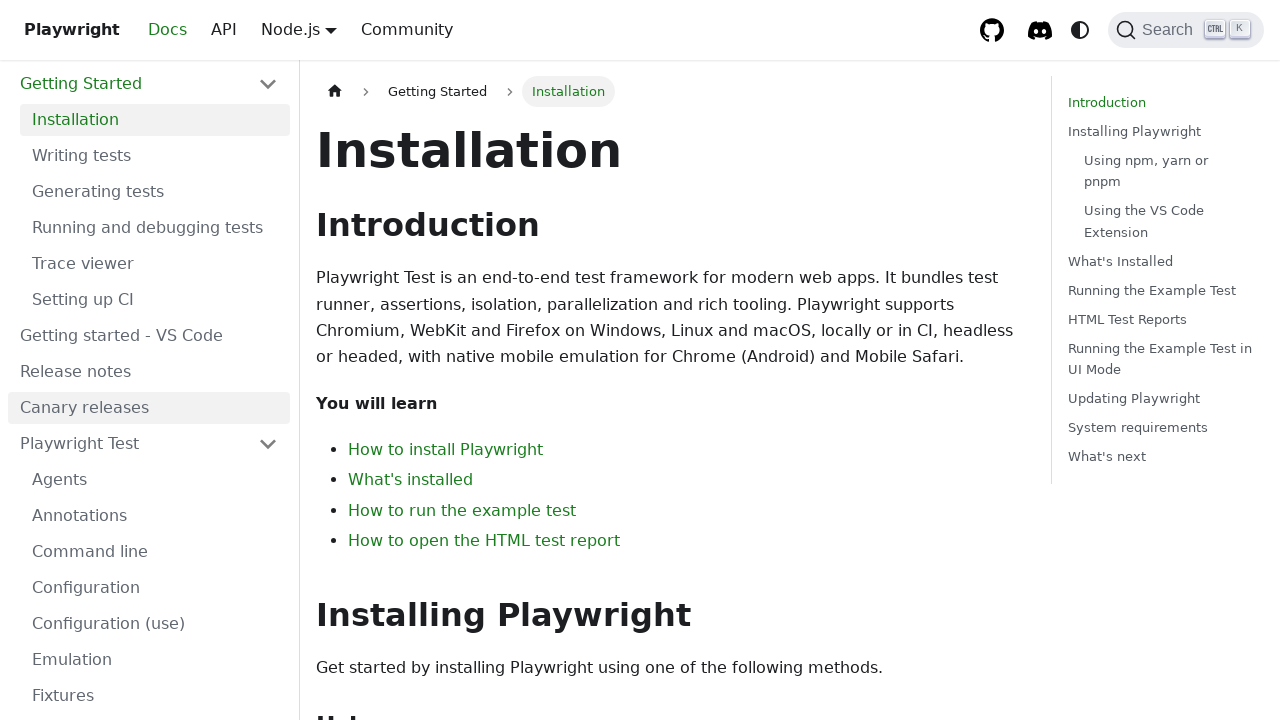

Installation header became visible
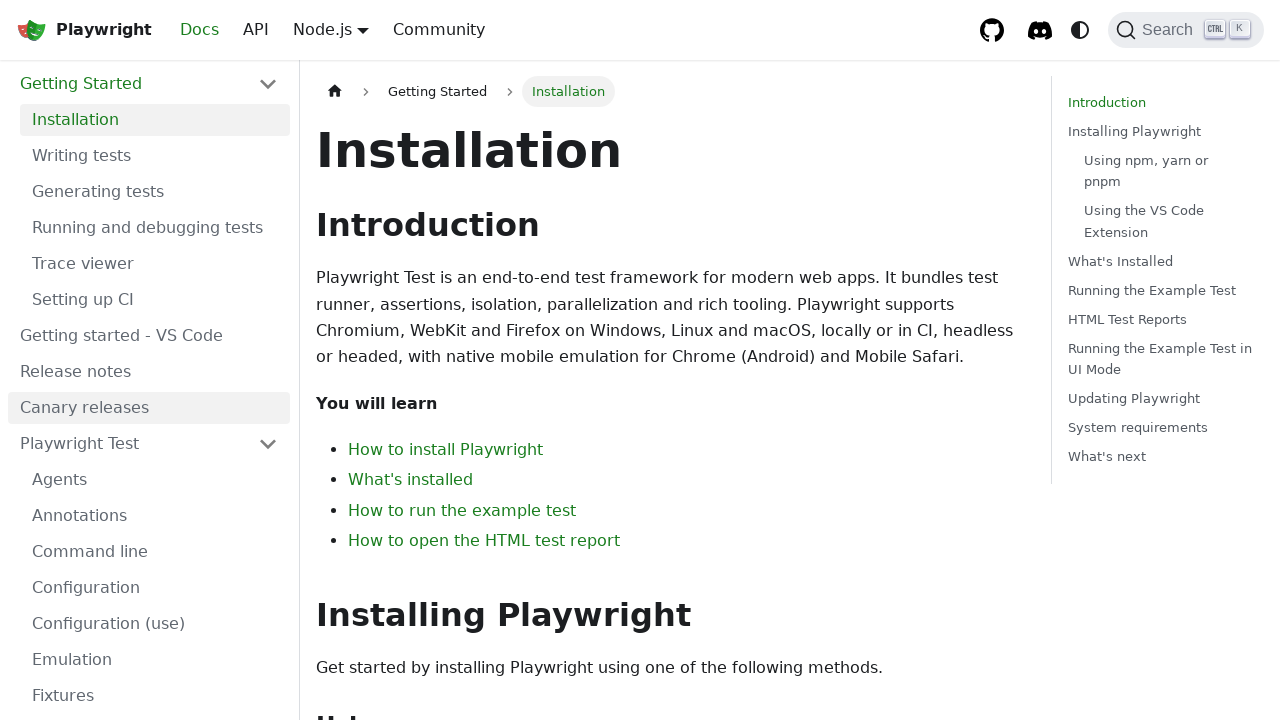

Table of contents items are present in the Getting Started page
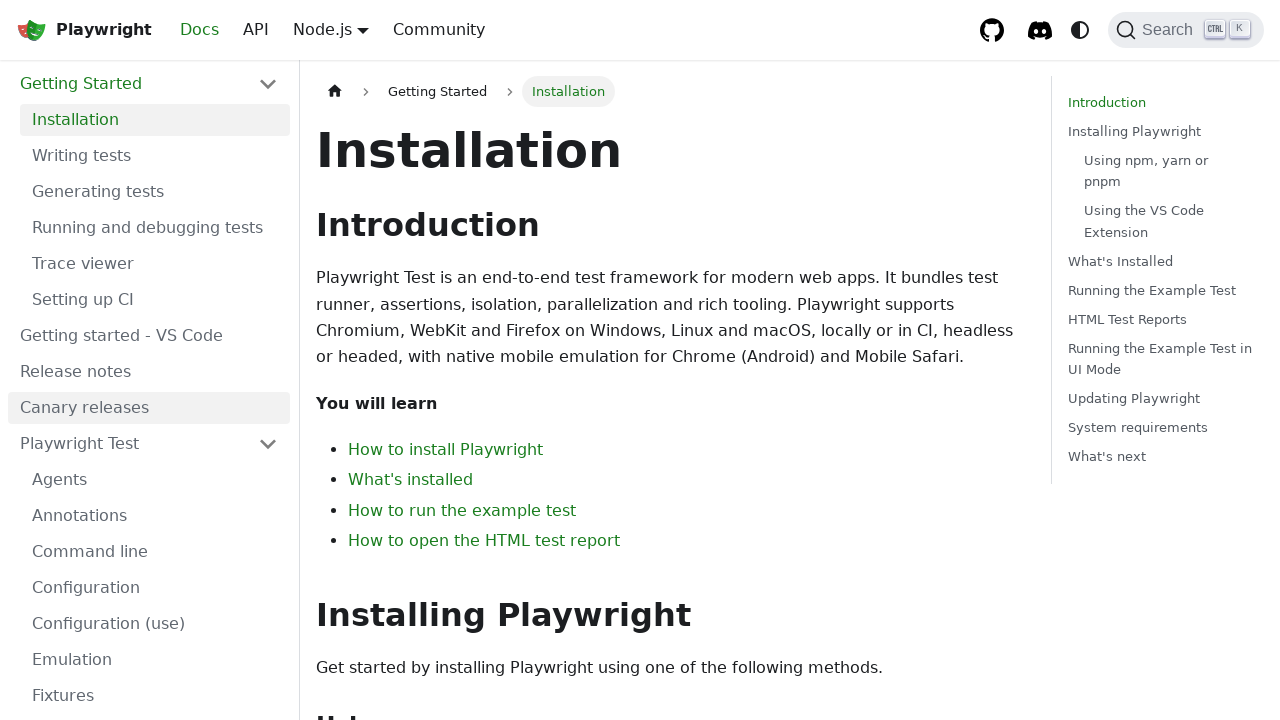

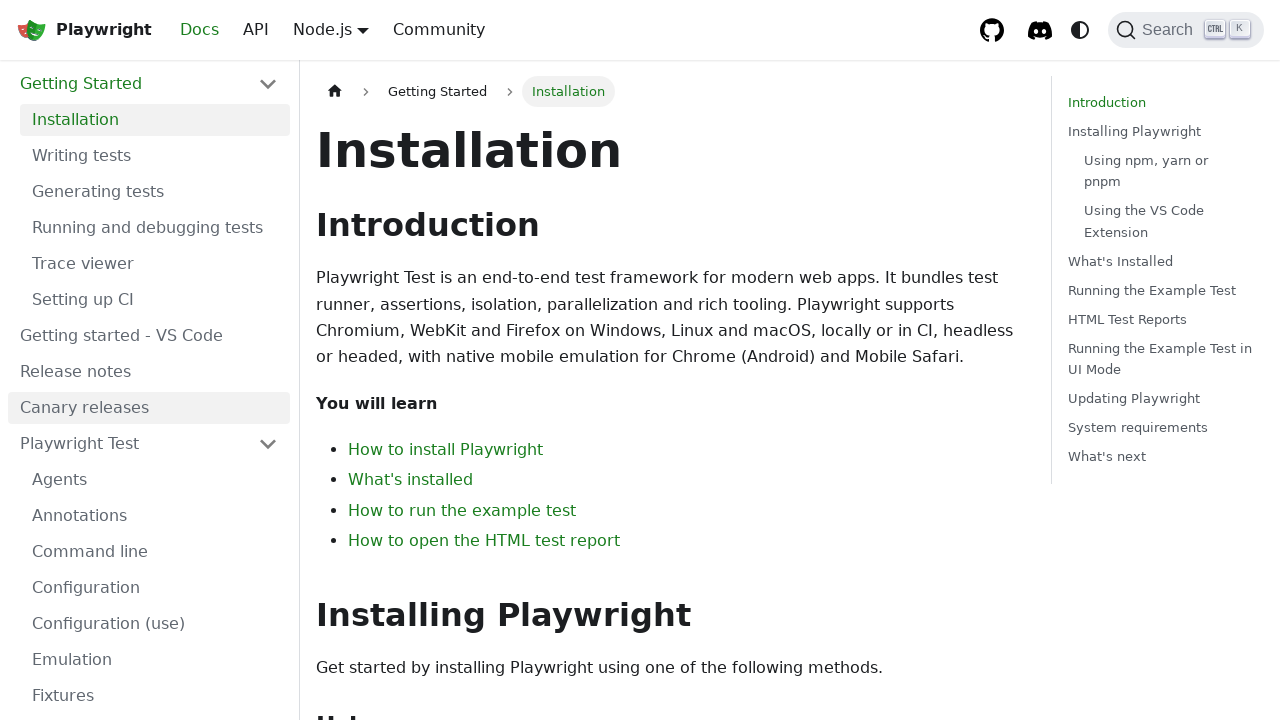